Tests that clicking Clear completed button removes completed items from the list

Starting URL: https://demo.playwright.dev/todomvc

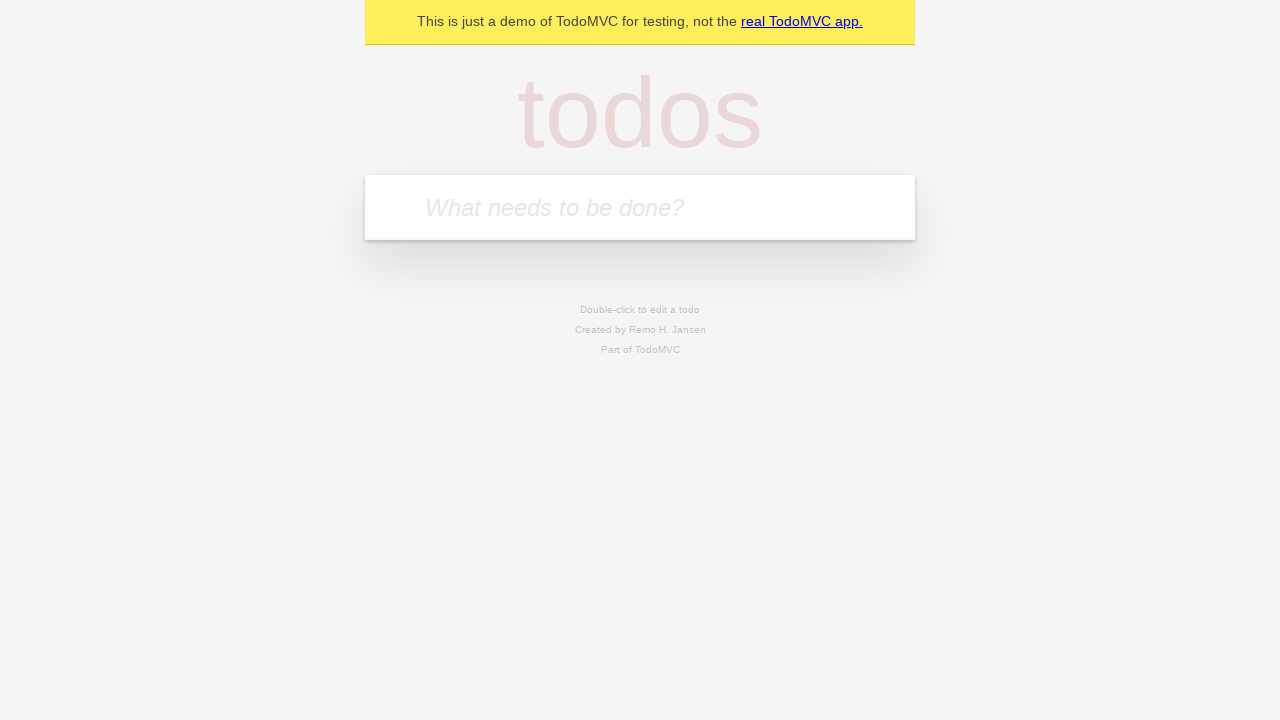

Filled todo input with 'buy some cheese' on internal:attr=[placeholder="What needs to be done?"i]
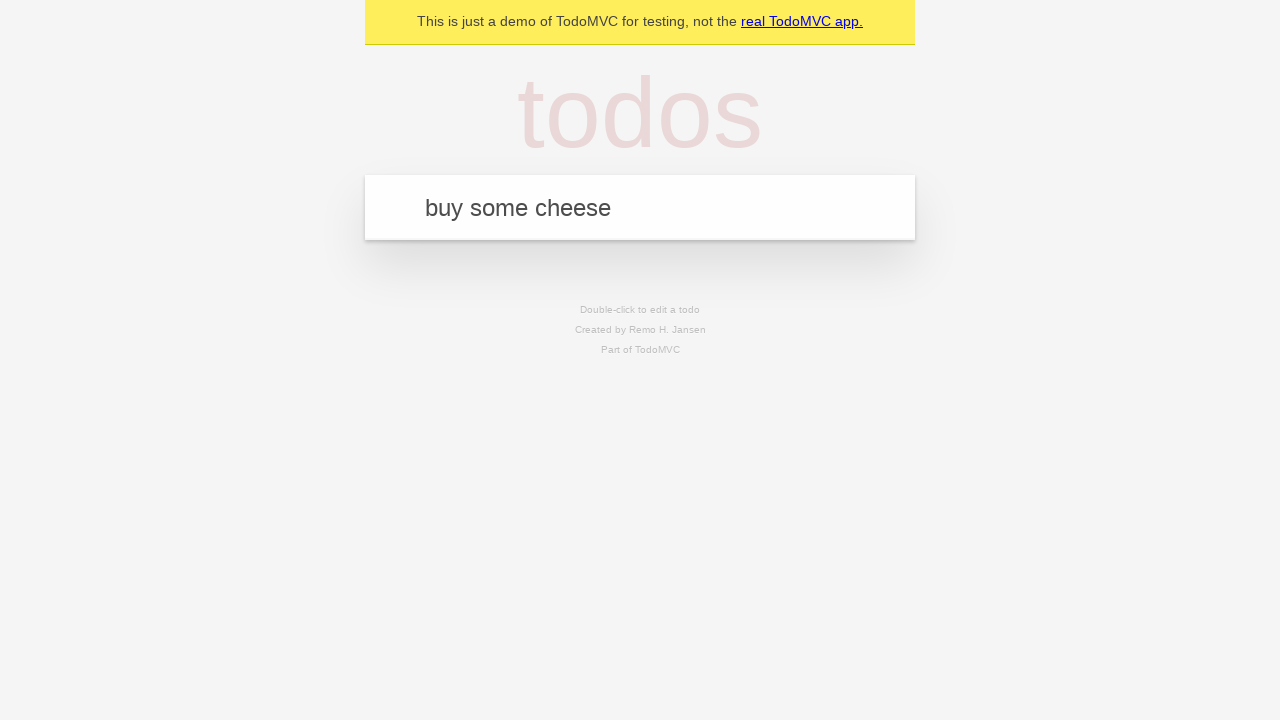

Pressed Enter to add first todo on internal:attr=[placeholder="What needs to be done?"i]
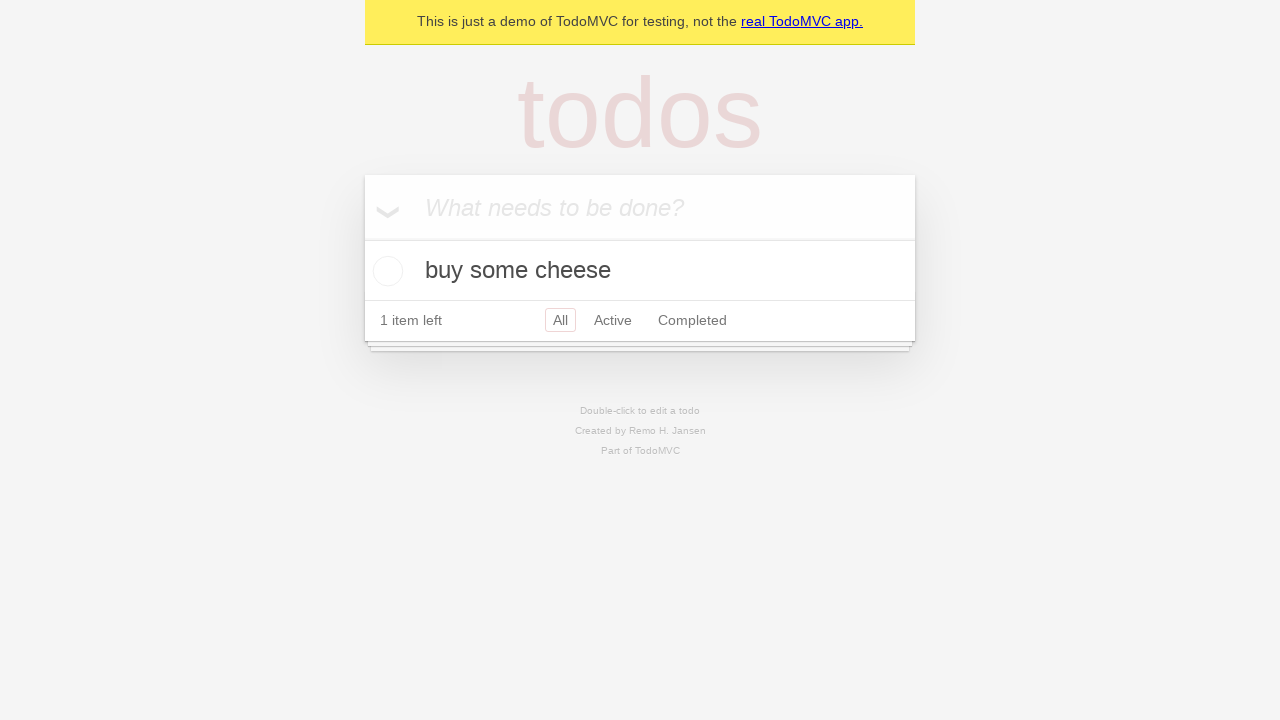

Filled todo input with 'feed the cat' on internal:attr=[placeholder="What needs to be done?"i]
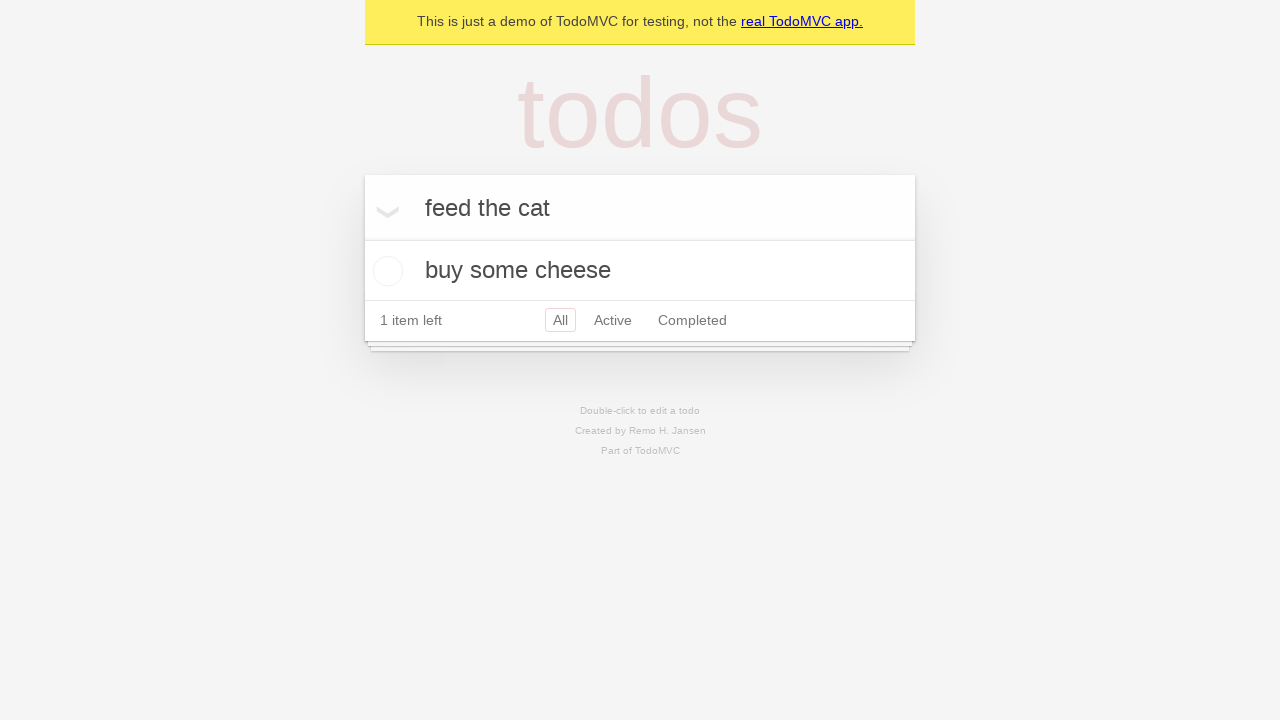

Pressed Enter to add second todo on internal:attr=[placeholder="What needs to be done?"i]
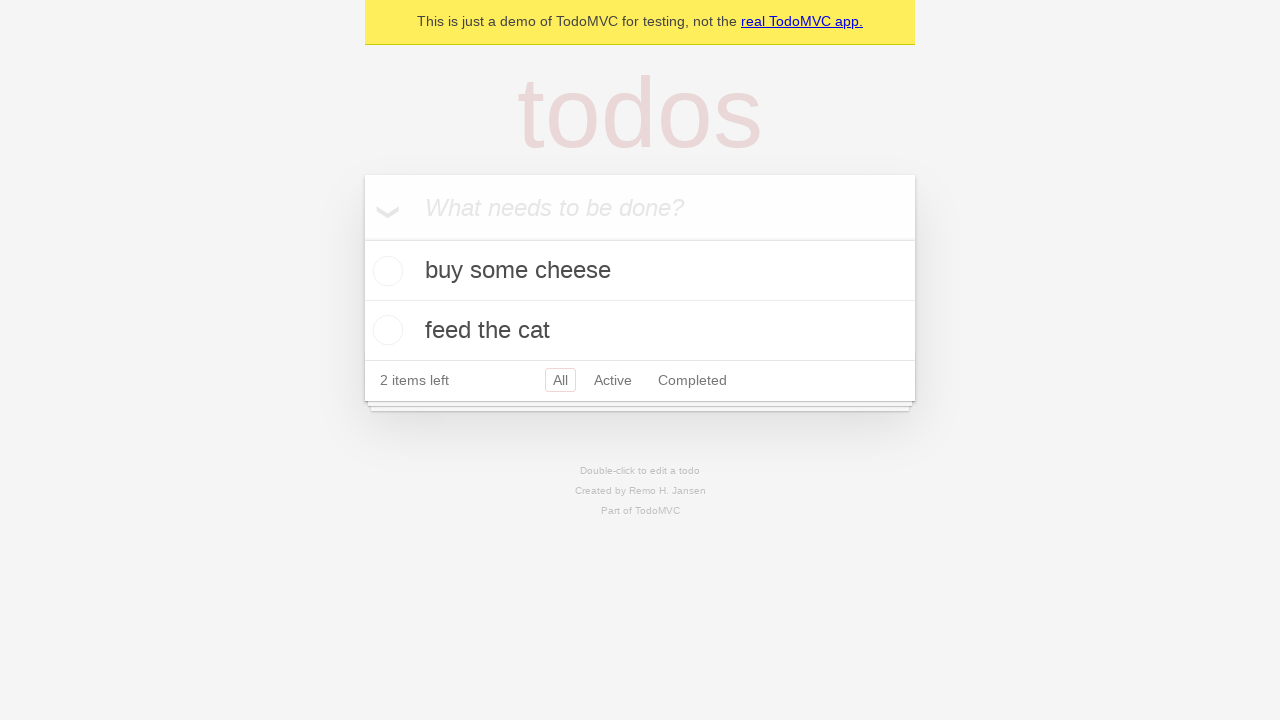

Filled todo input with 'book a doctors appointment' on internal:attr=[placeholder="What needs to be done?"i]
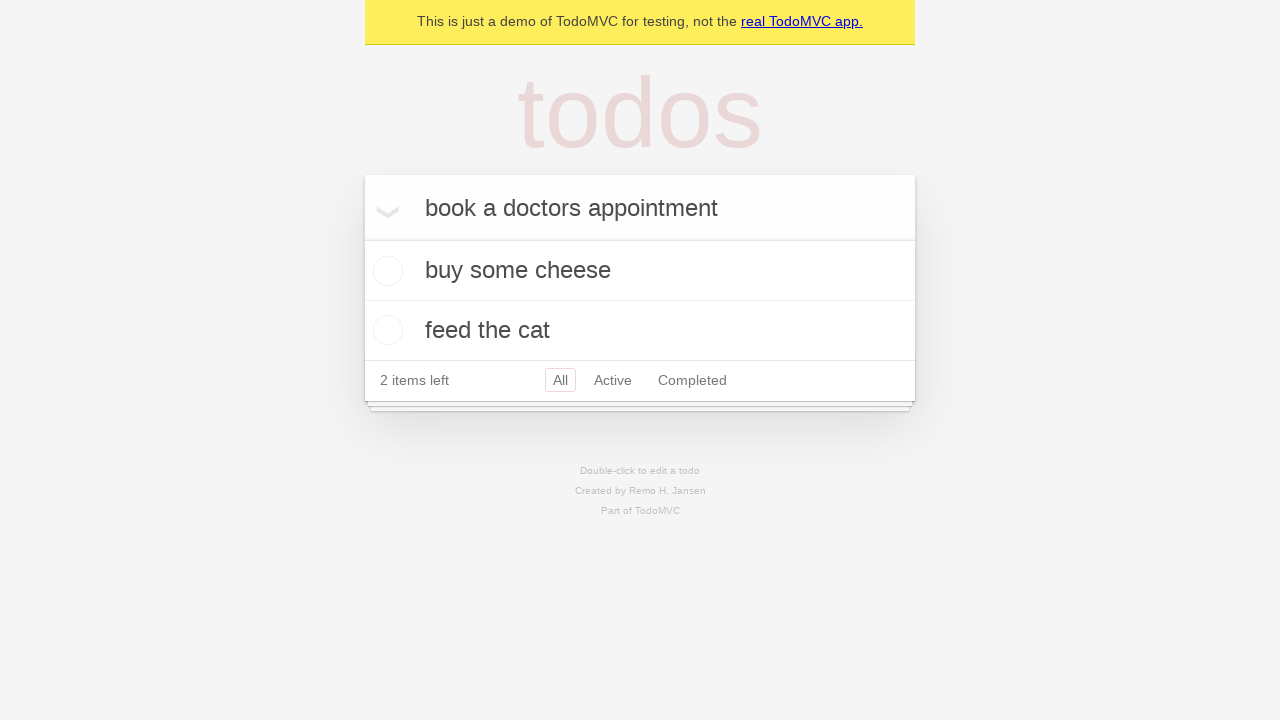

Pressed Enter to add third todo on internal:attr=[placeholder="What needs to be done?"i]
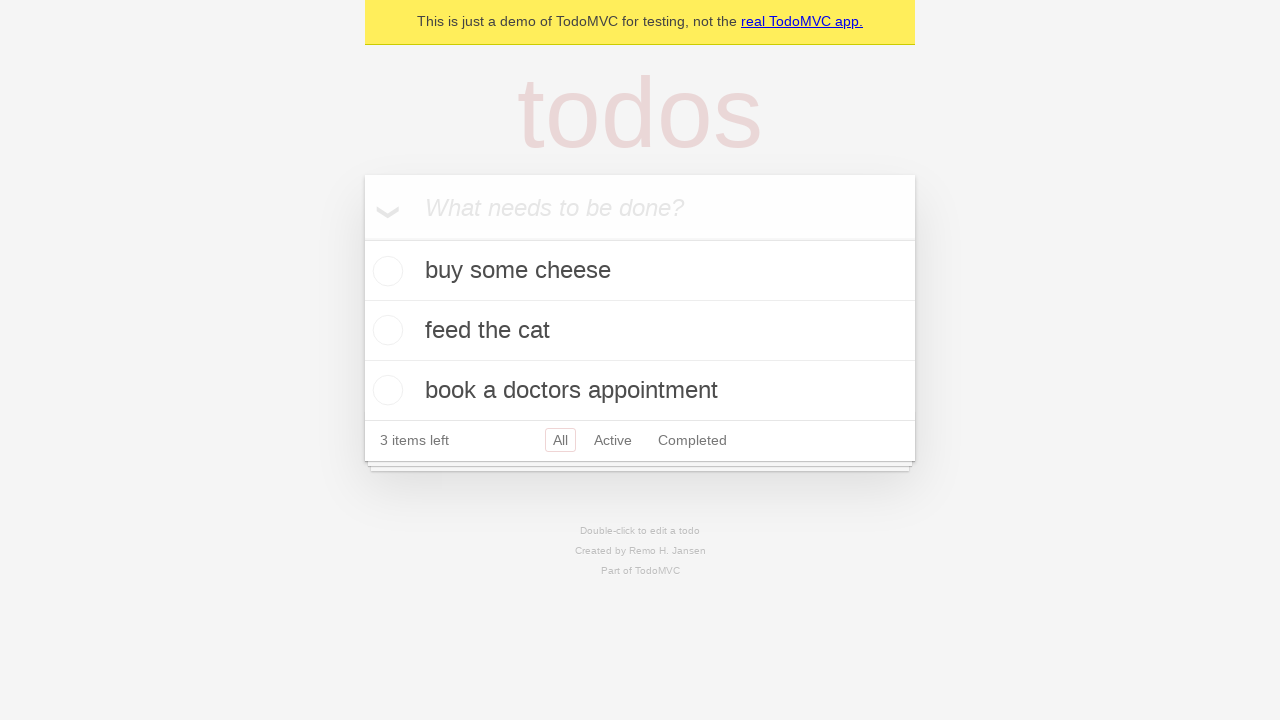

Checked the second todo item (feed the cat) at (385, 330) on internal:testid=[data-testid="todo-item"s] >> nth=1 >> internal:role=checkbox
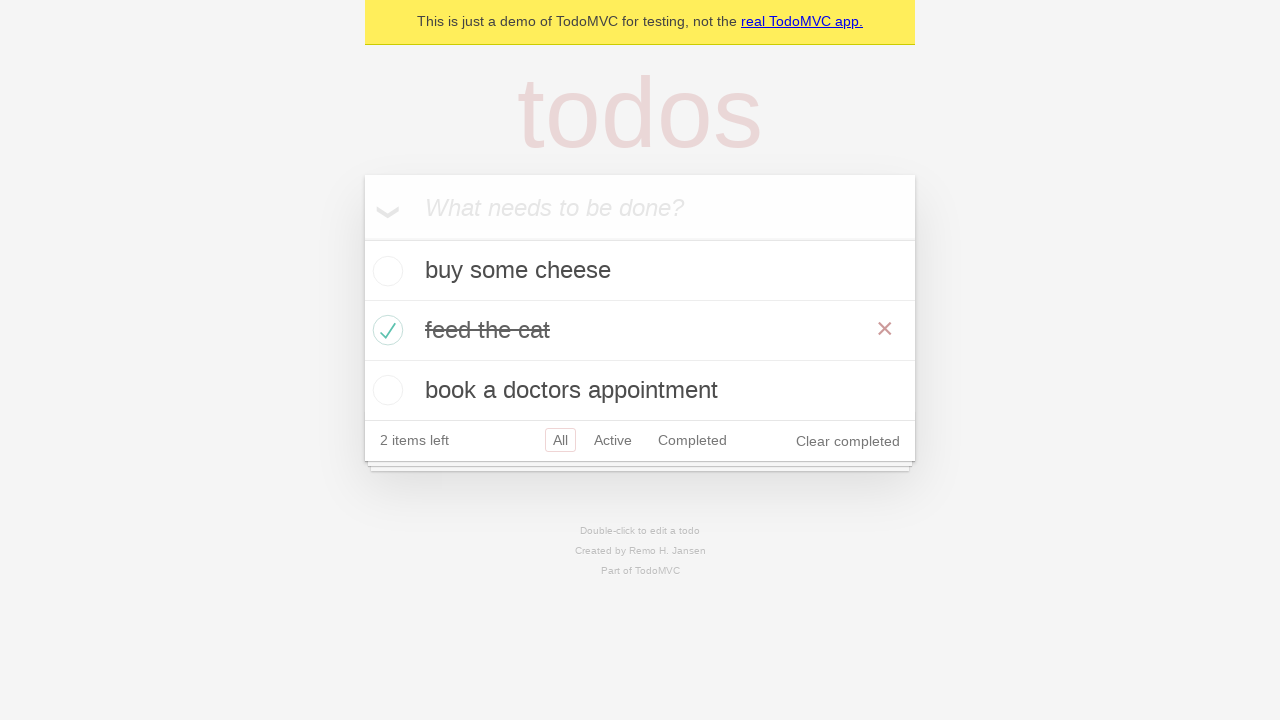

Clicked Clear completed button to remove completed items at (848, 441) on internal:role=button[name="Clear completed"i]
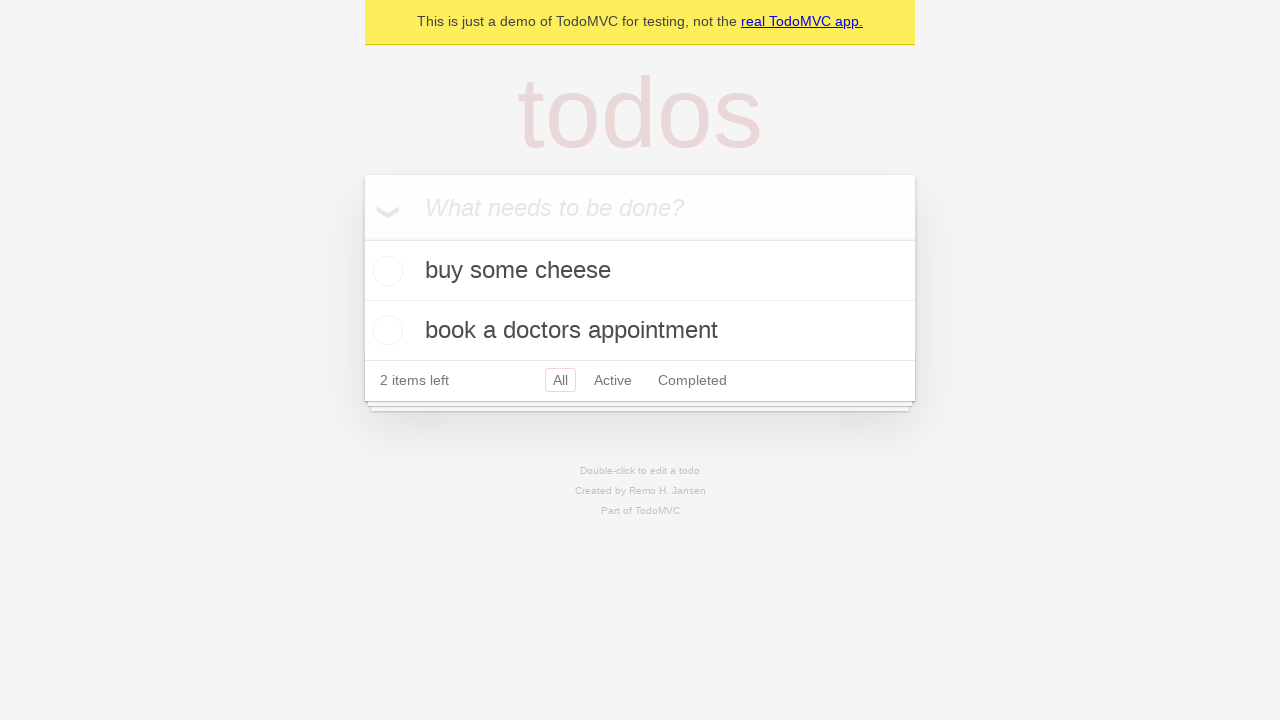

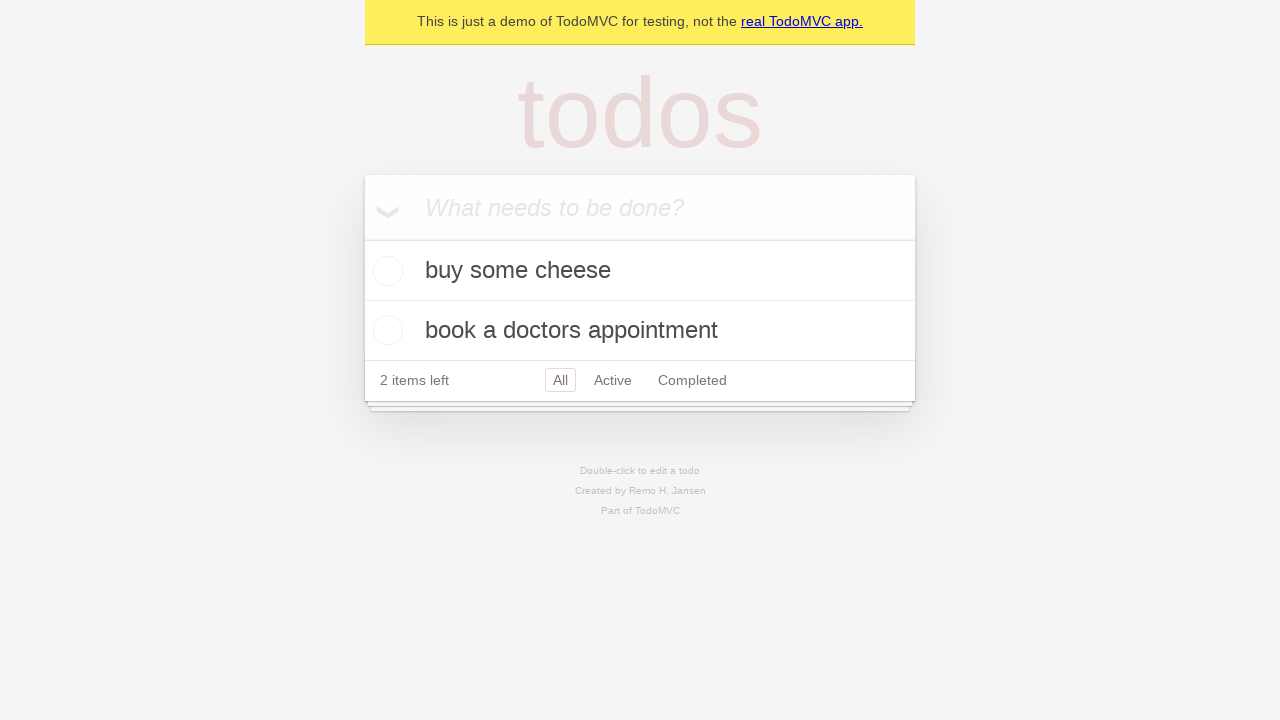